Navigates to the Calley Teams features page and sets a specific window size to verify the page loads correctly at that resolution.

Starting URL: https://www.getcalley.com/calley-teams-features/

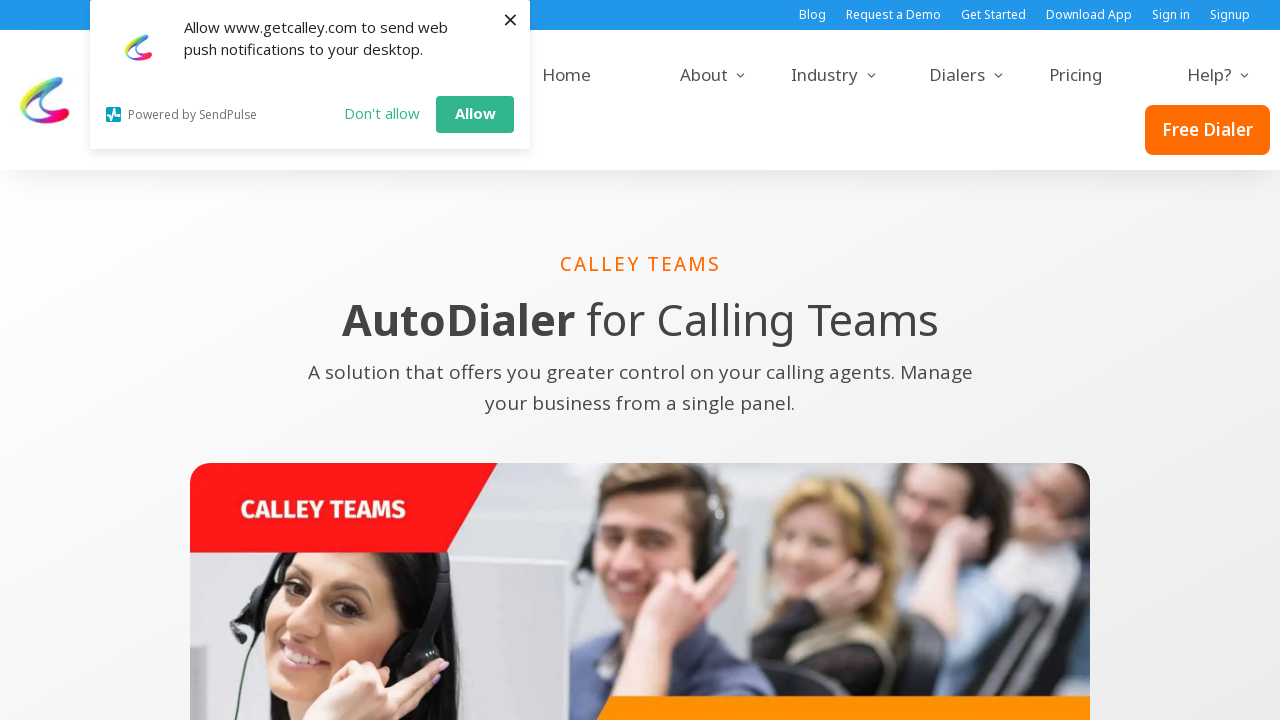

Set viewport size to 1536x864
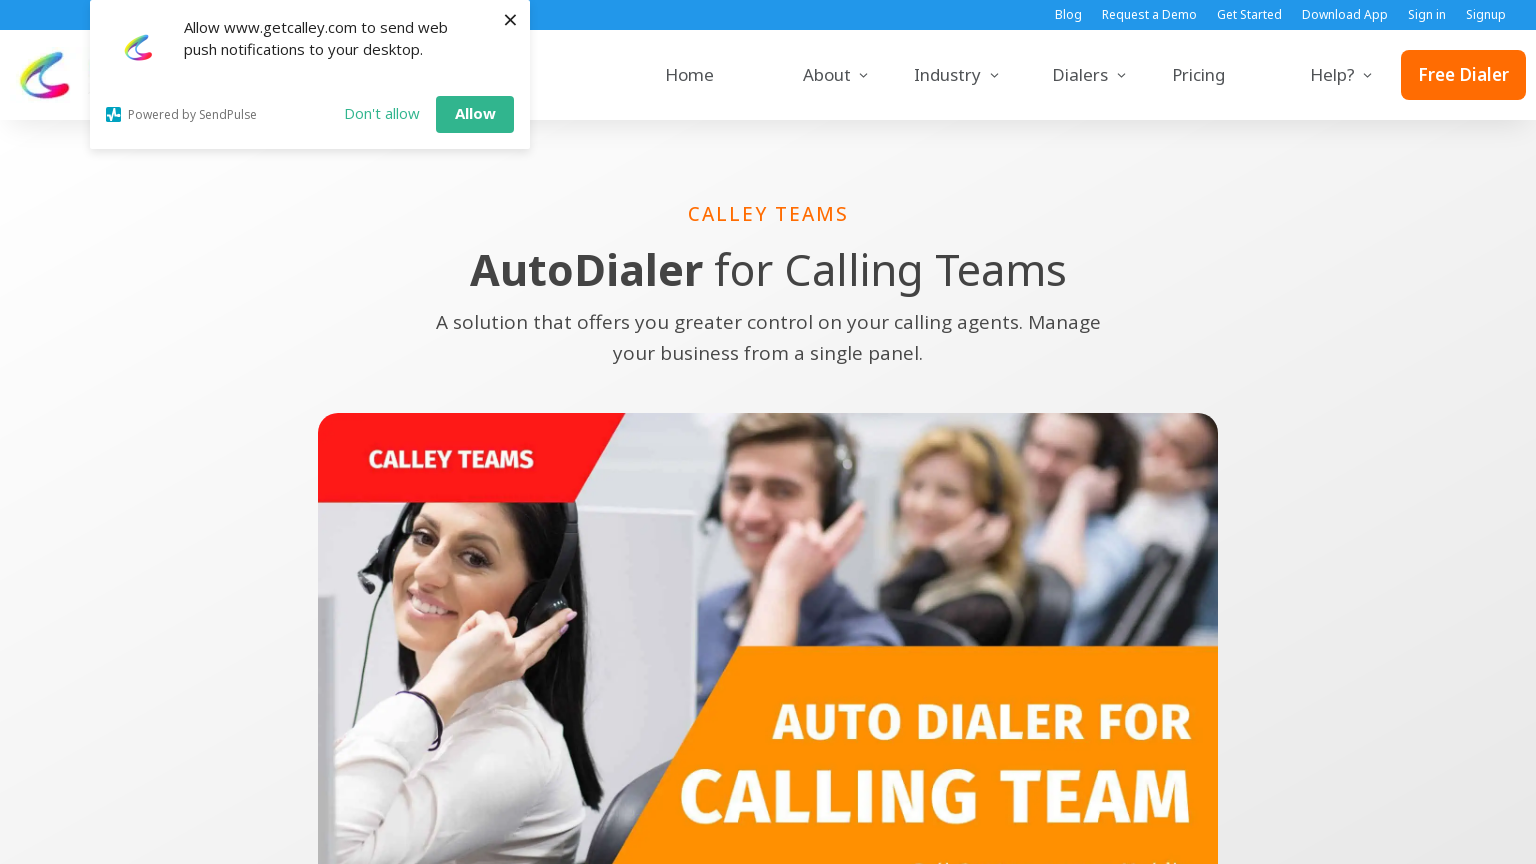

Calley Teams features page loaded and DOM content rendered at 1536x864 resolution
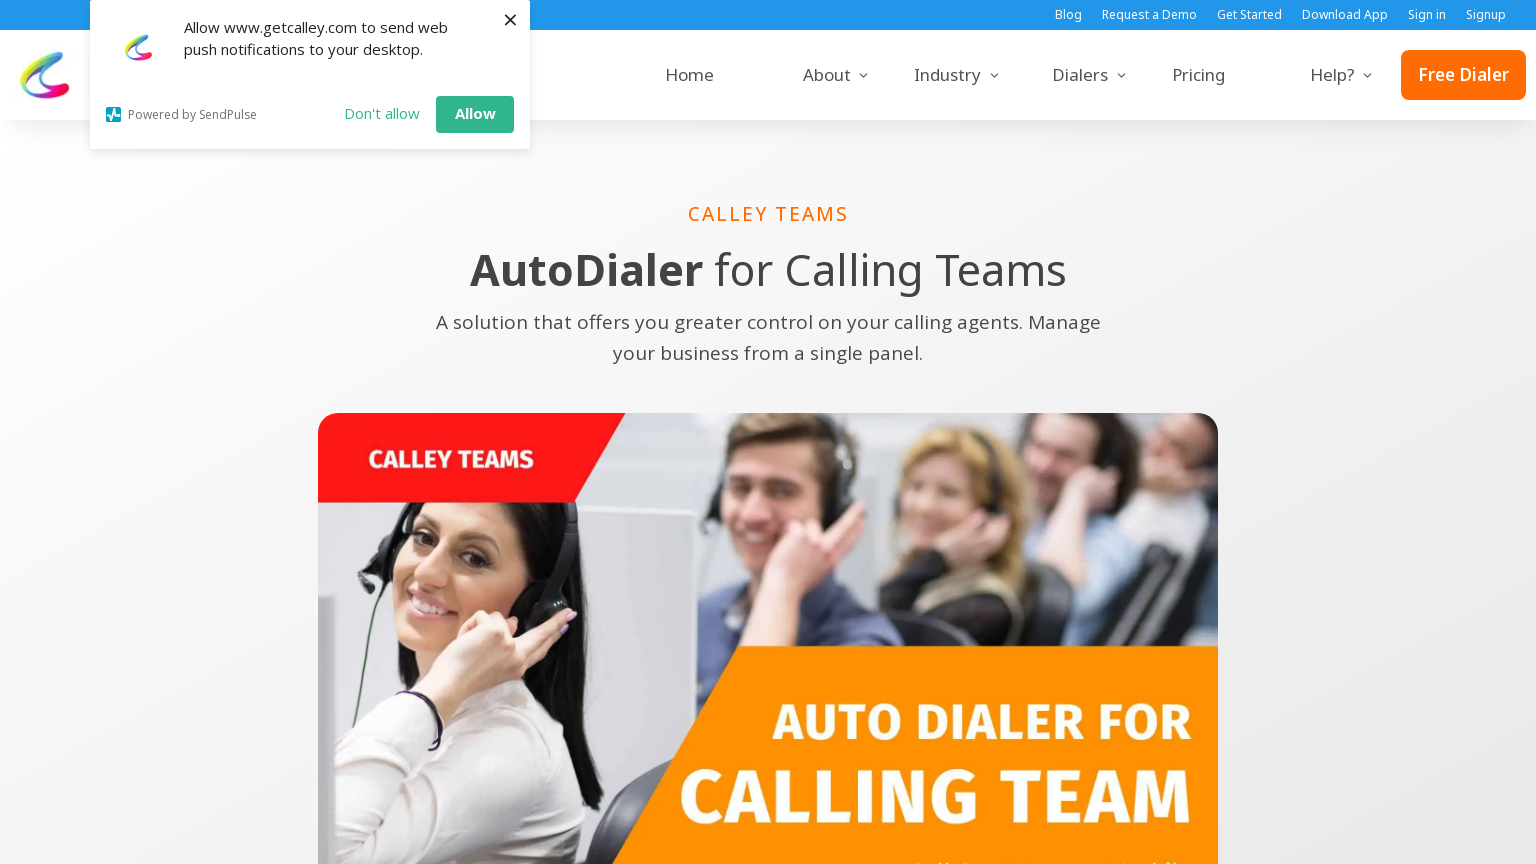

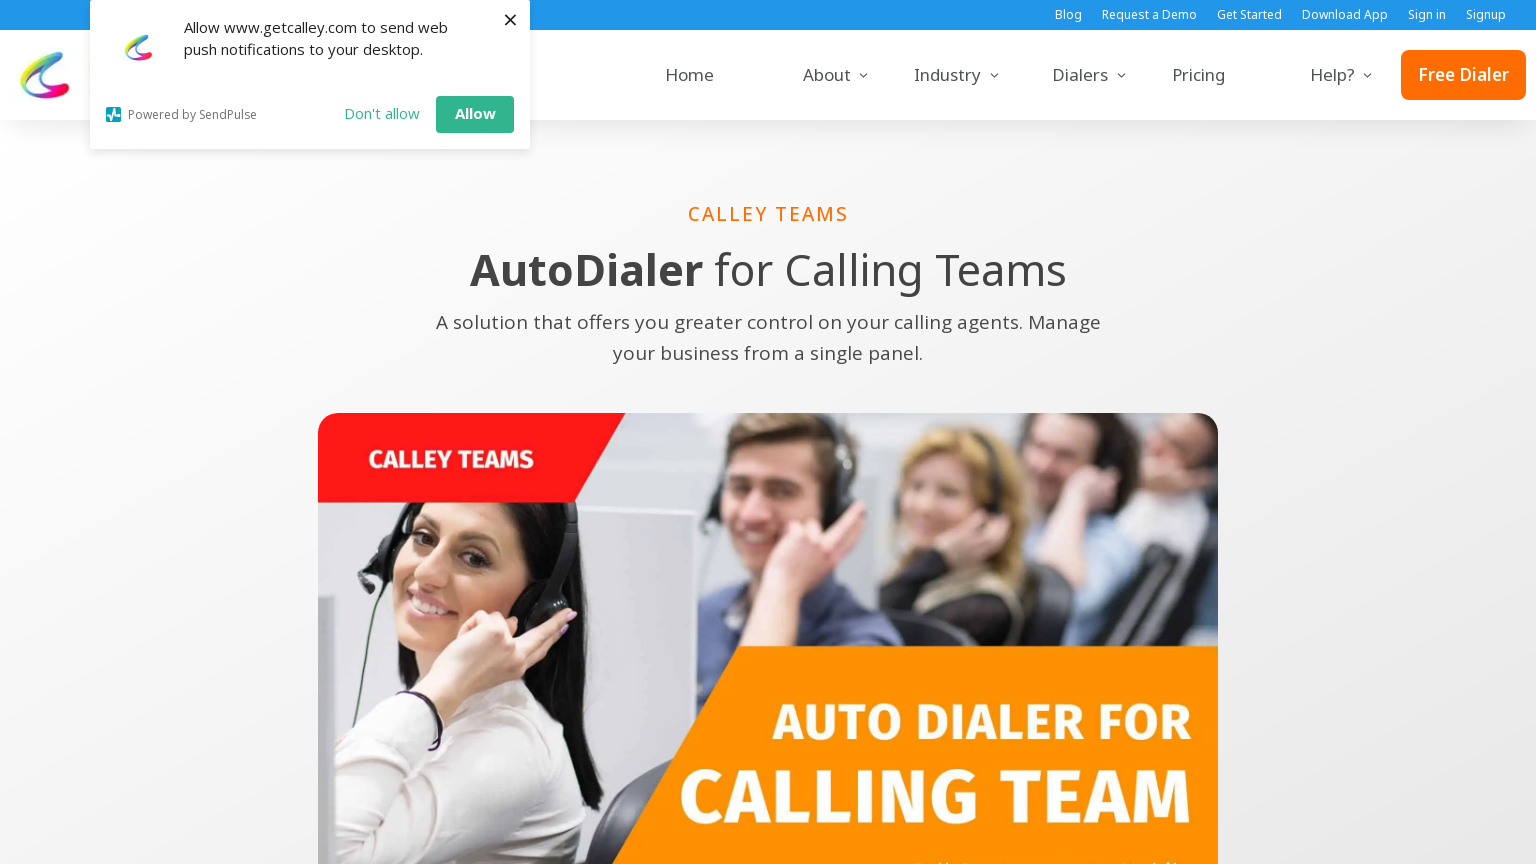